Tests the search functionality on ukr.net by entering a search query in the search input field

Starting URL: https://www.ukr.net/

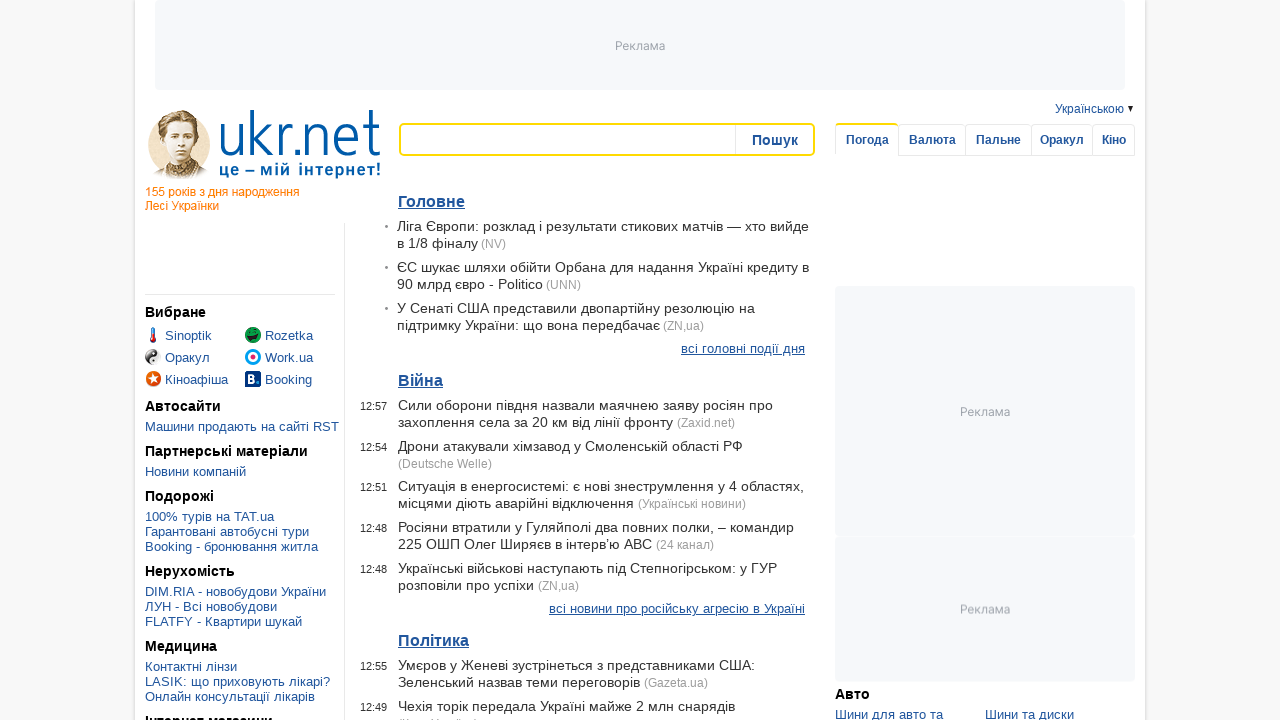

Filled search input field with 'новини' on #search-input
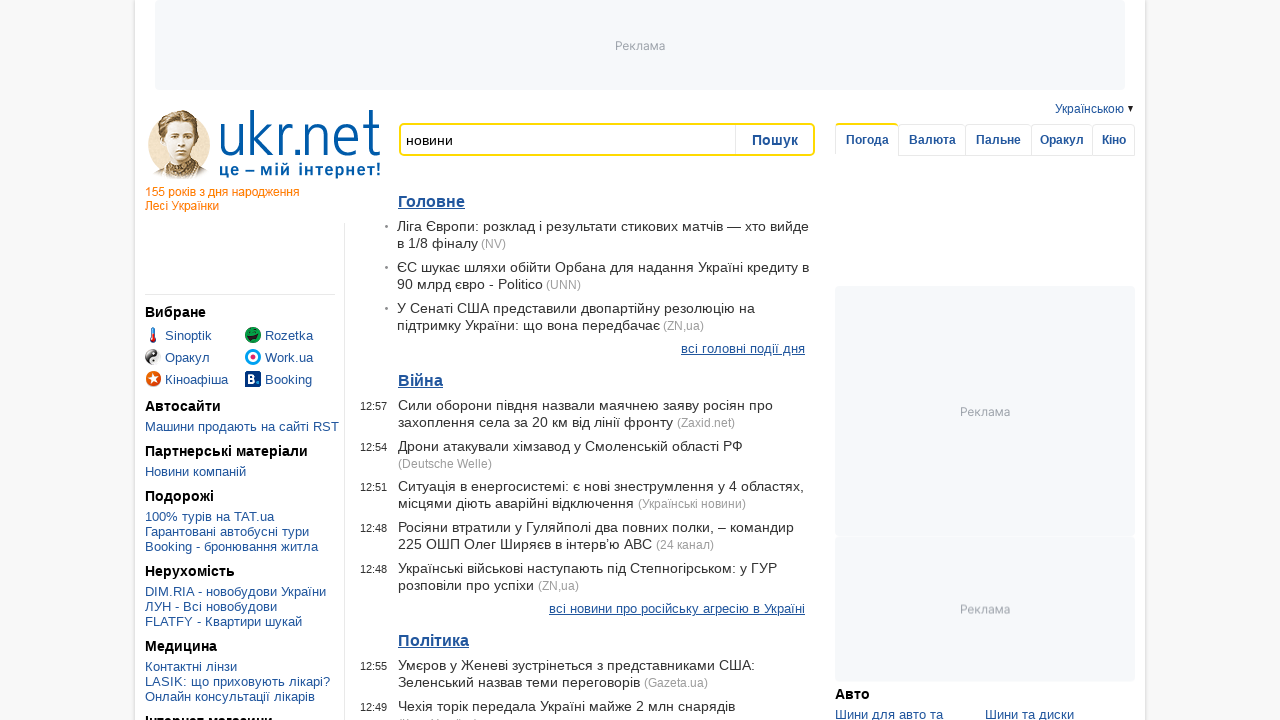

Verified search input field is present
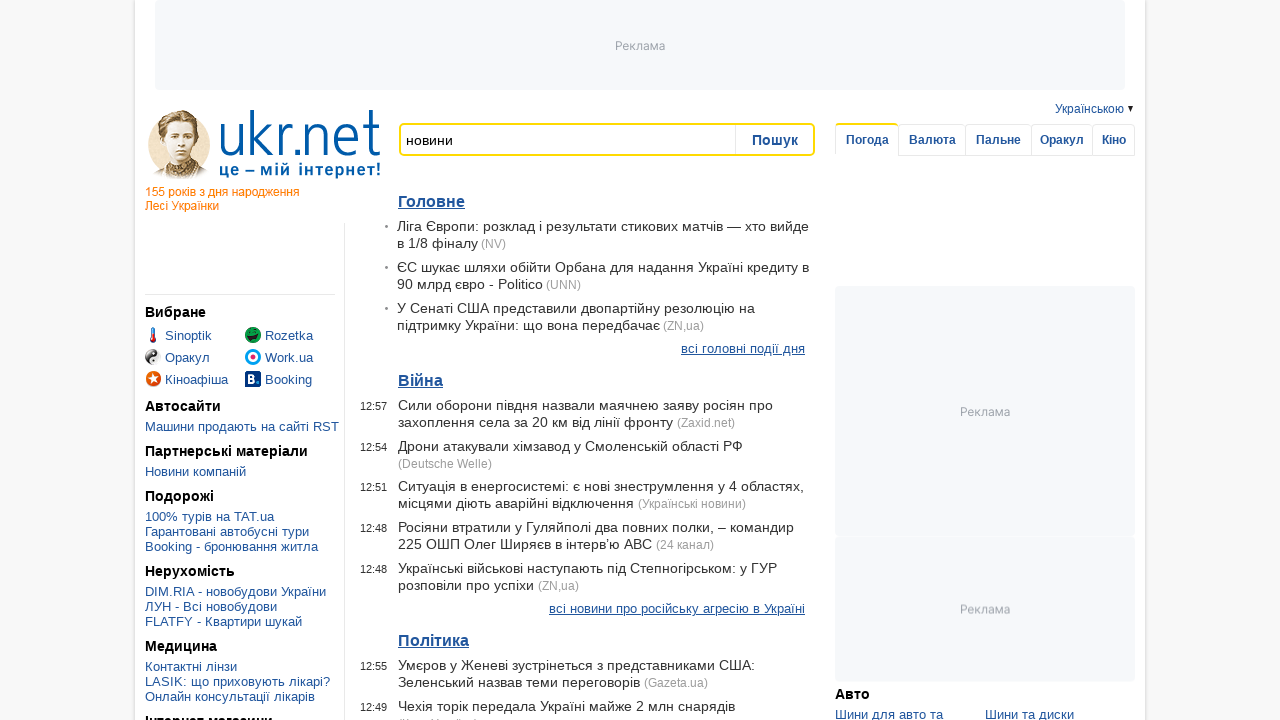

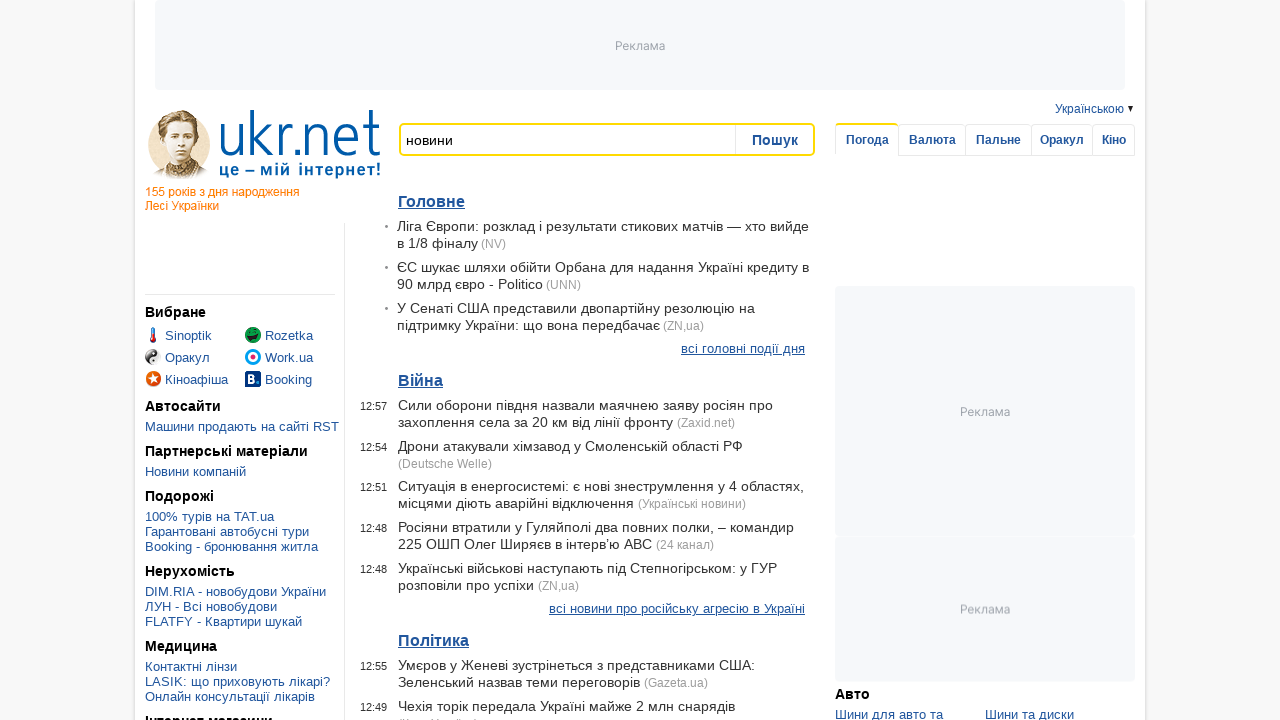